Tests a form submission by entering a mobile phone number and clicking the submit button

Starting URL: http://ad.cjs.com.cn/template/html/42/5b46bbc2afd42.html

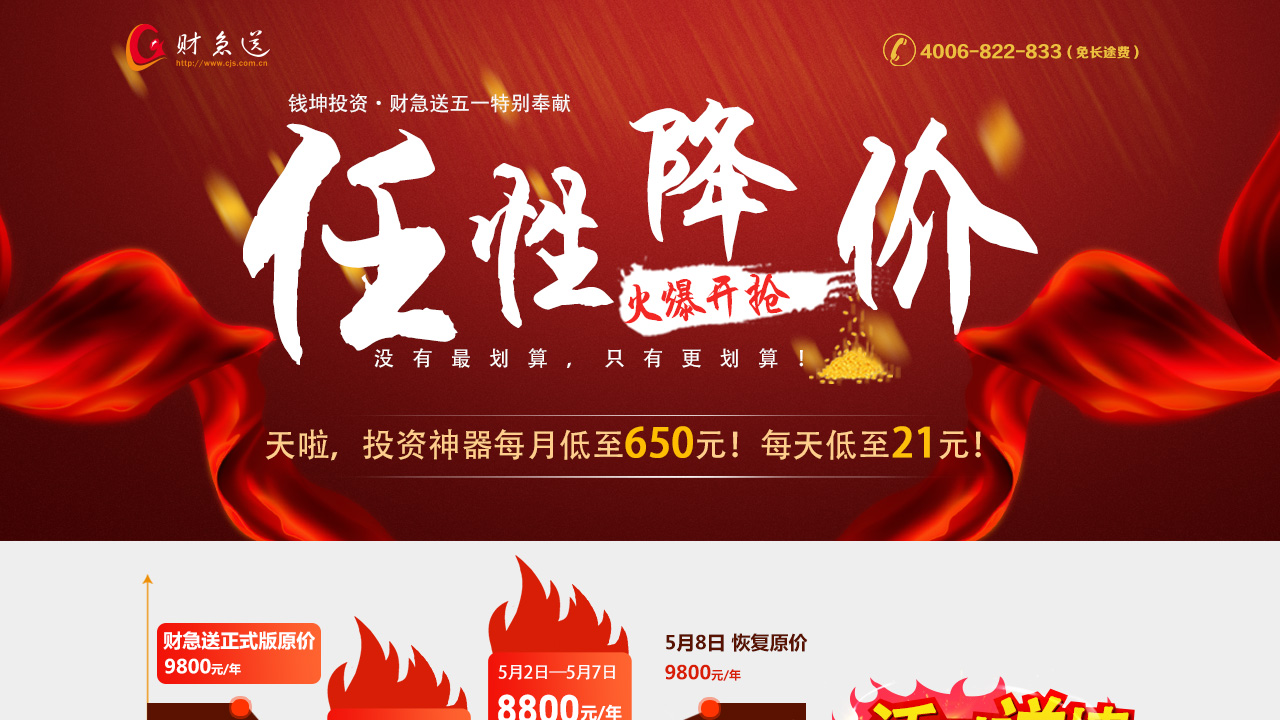

Navigated to the form page
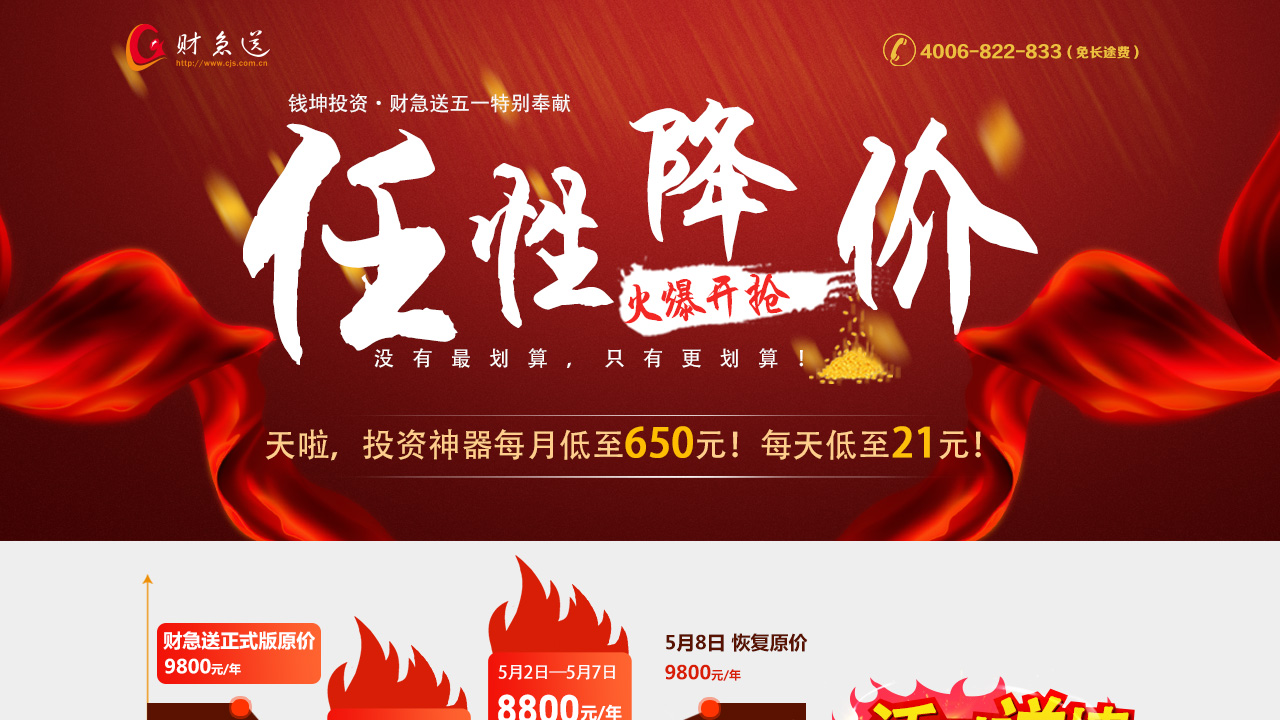

Entered mobile phone number 18583246119 in the phone field on #mobilePhone
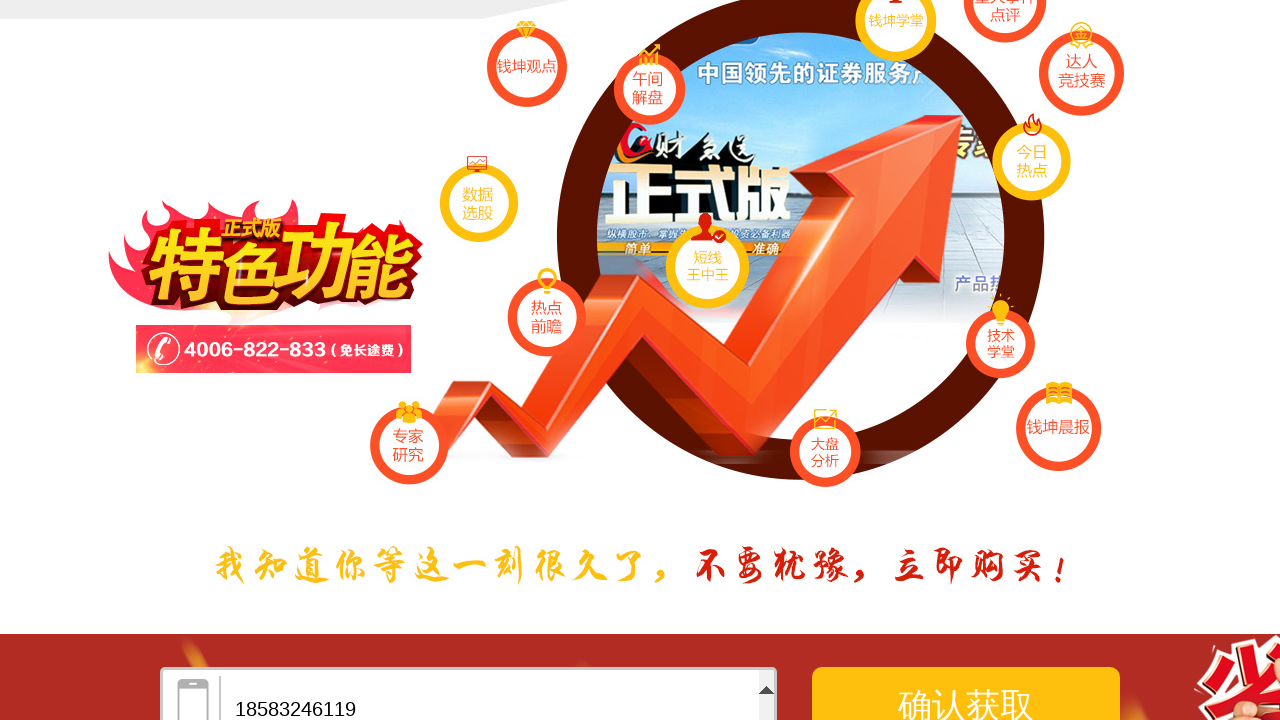

Clicked the submit button to submit the form at (966, 678) on .phoneBtn
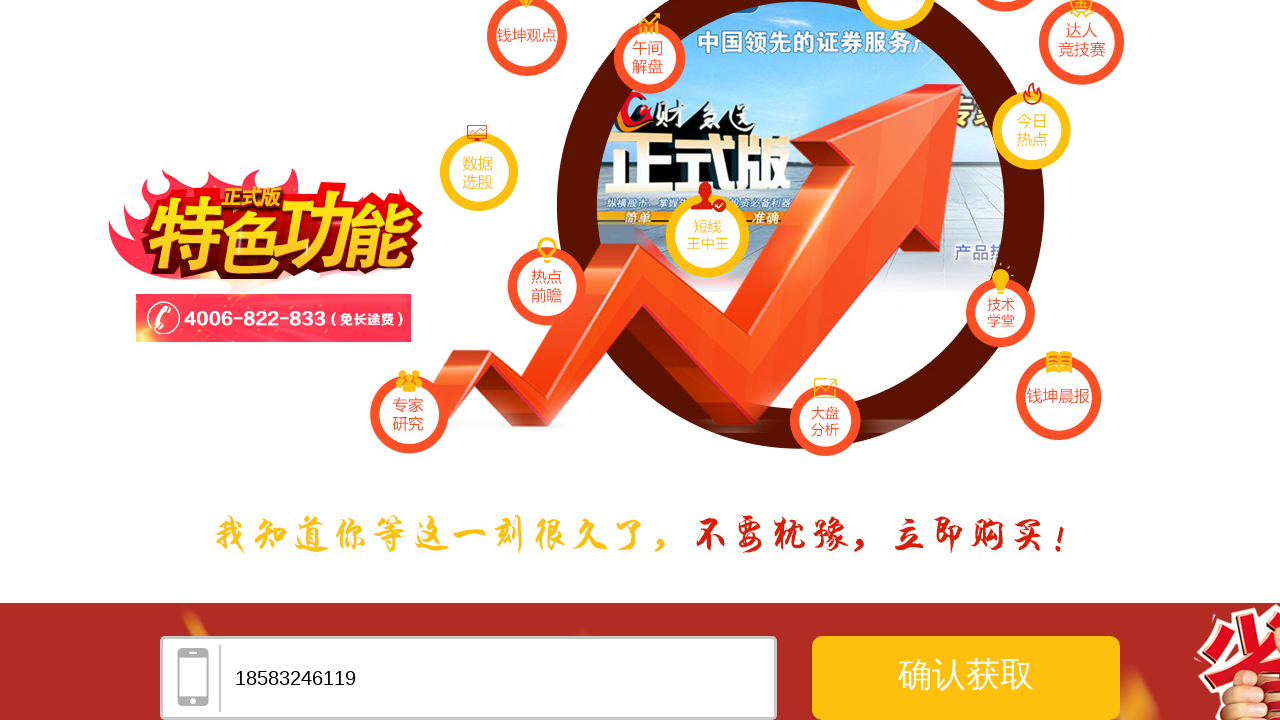

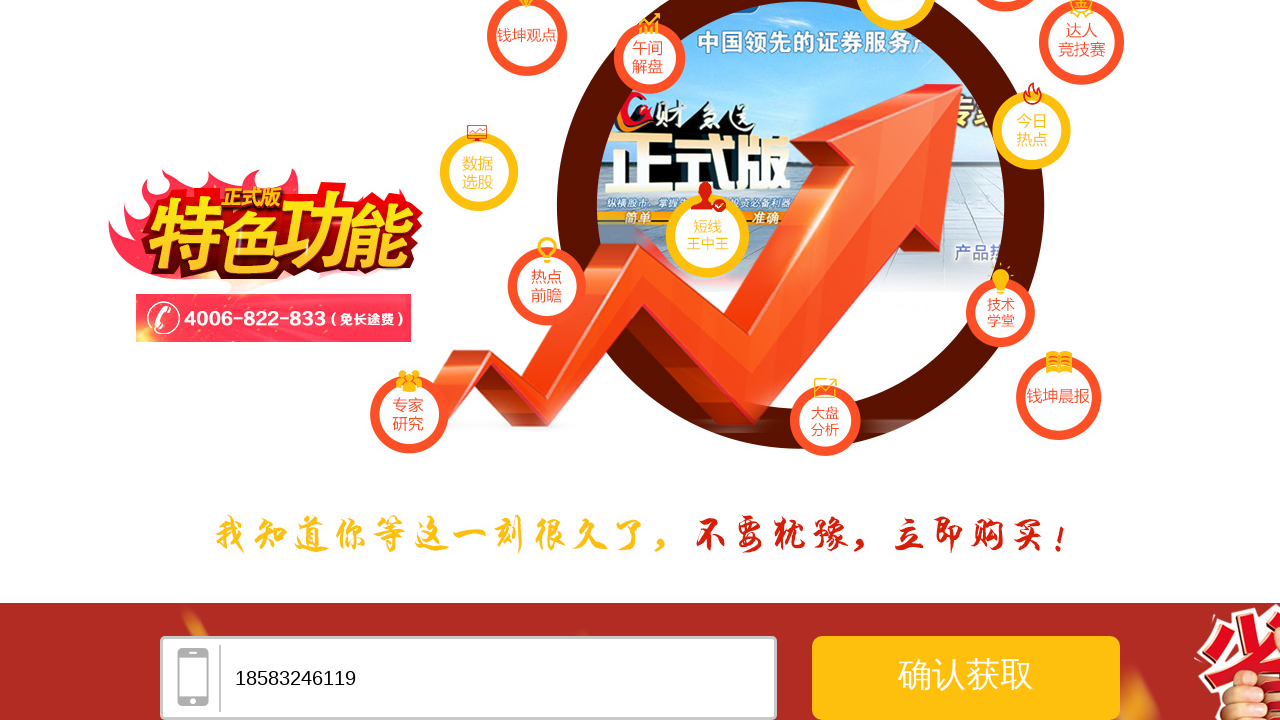